Tests selecting radio buttons (Yes or Impressive) on DemoQA and verifying the selection result

Starting URL: https://demoqa.com/radio-button

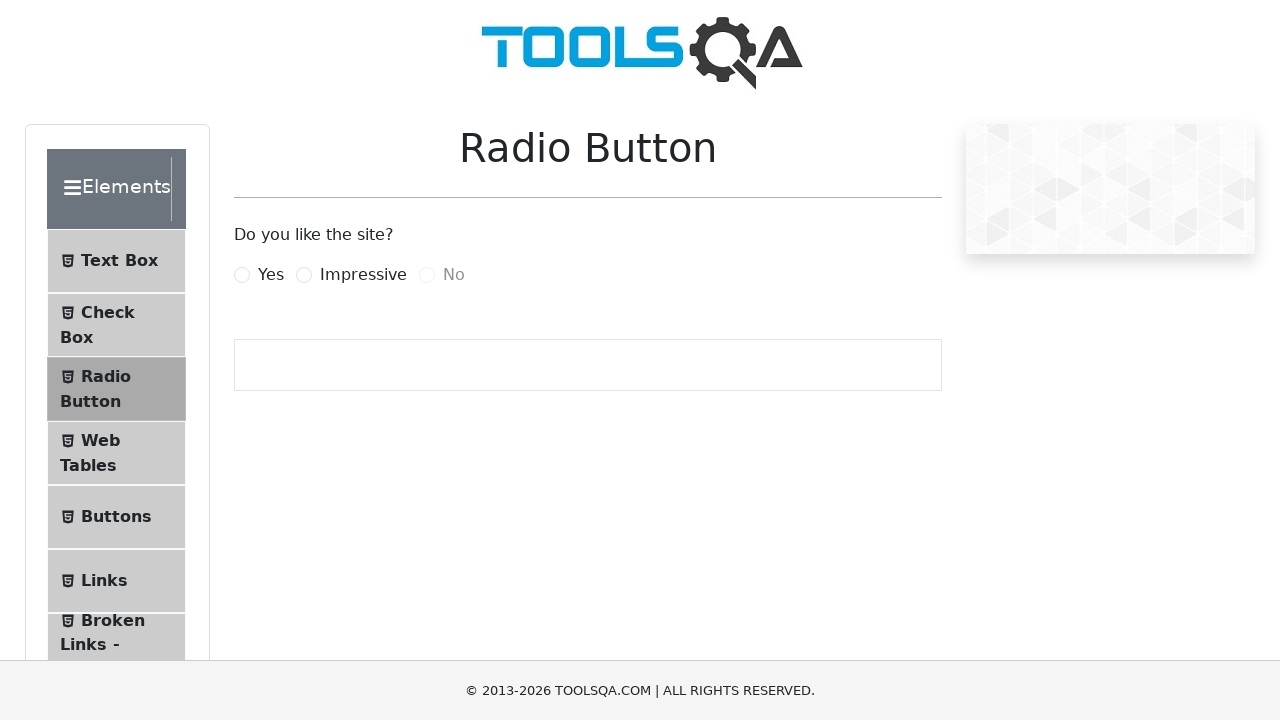

Clicked Yes radio button using JavaScript
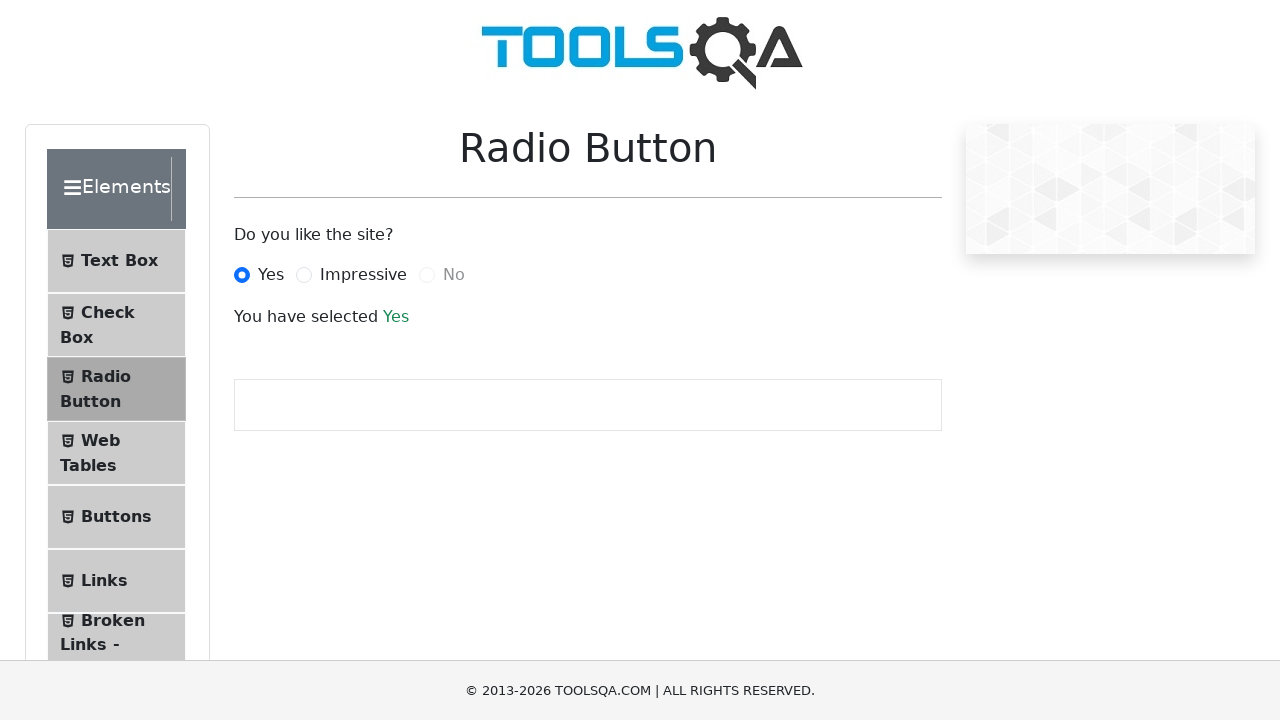

Success message appeared after selecting Yes radio button
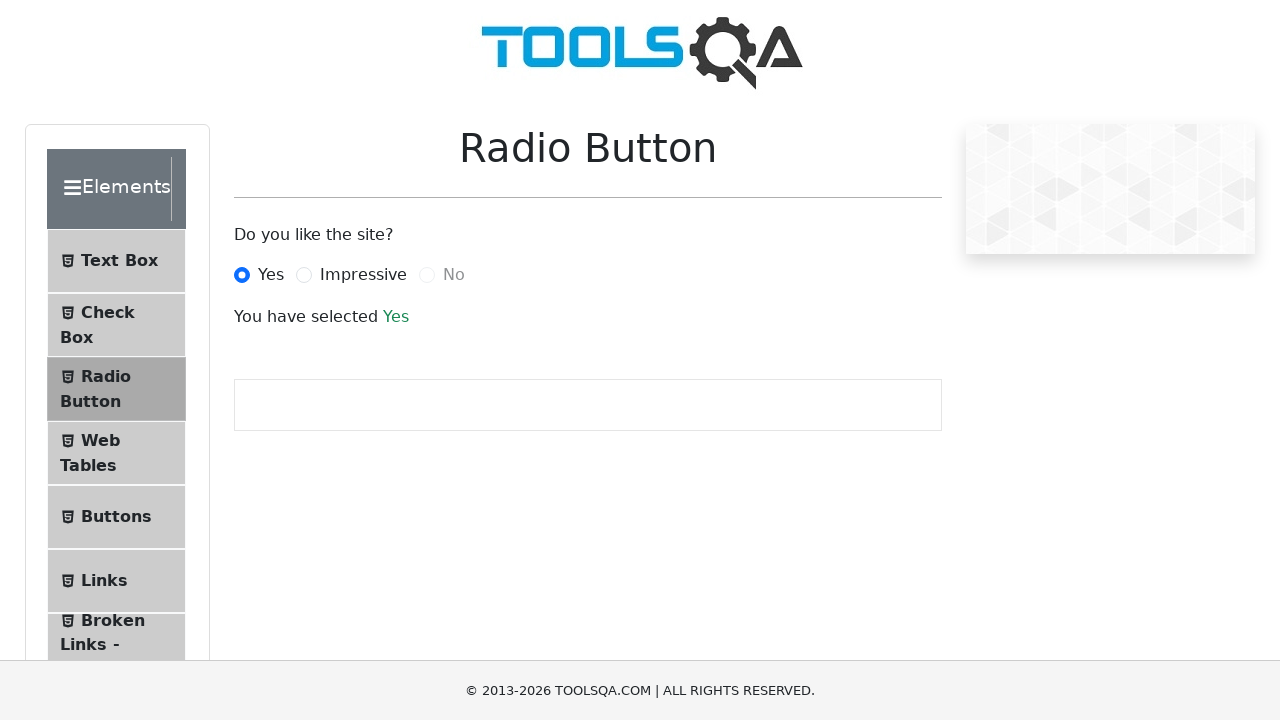

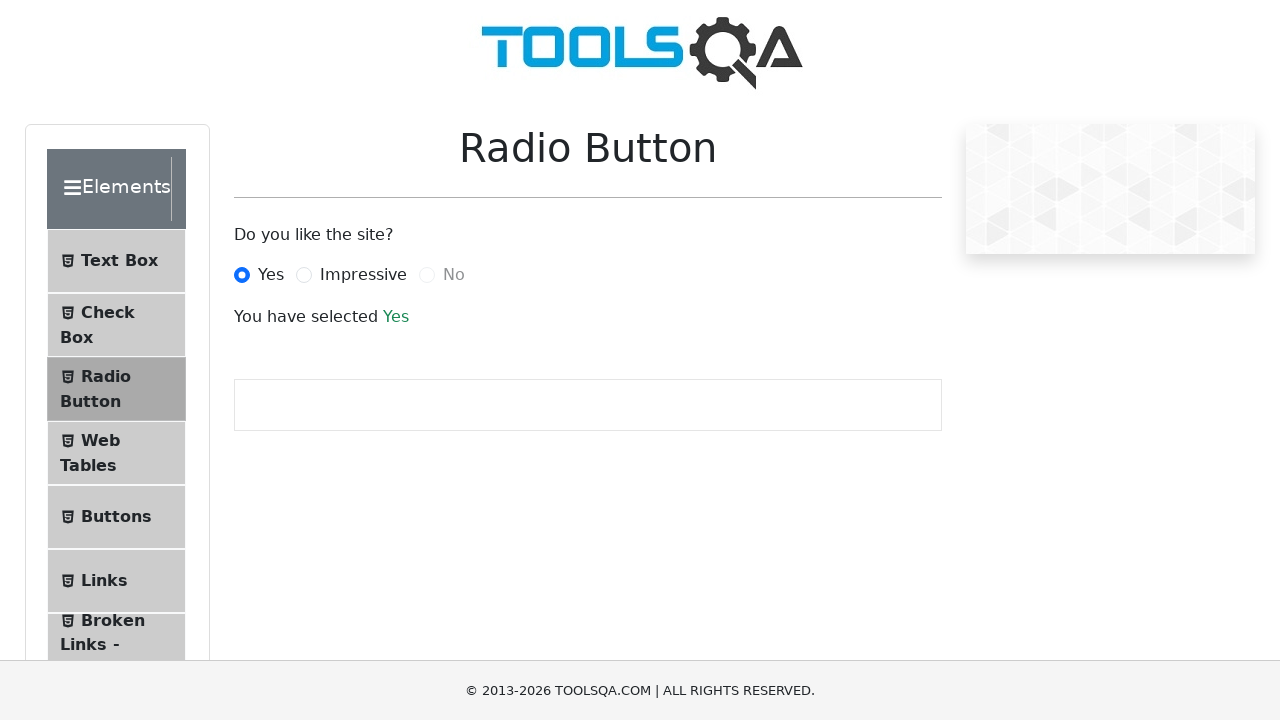